Tests dynamic controls on a page by removing and adding a checkbox, then enabling an input field, filling it with text, and disabling it again.

Starting URL: https://the-internet.herokuapp.com/dynamic_controls

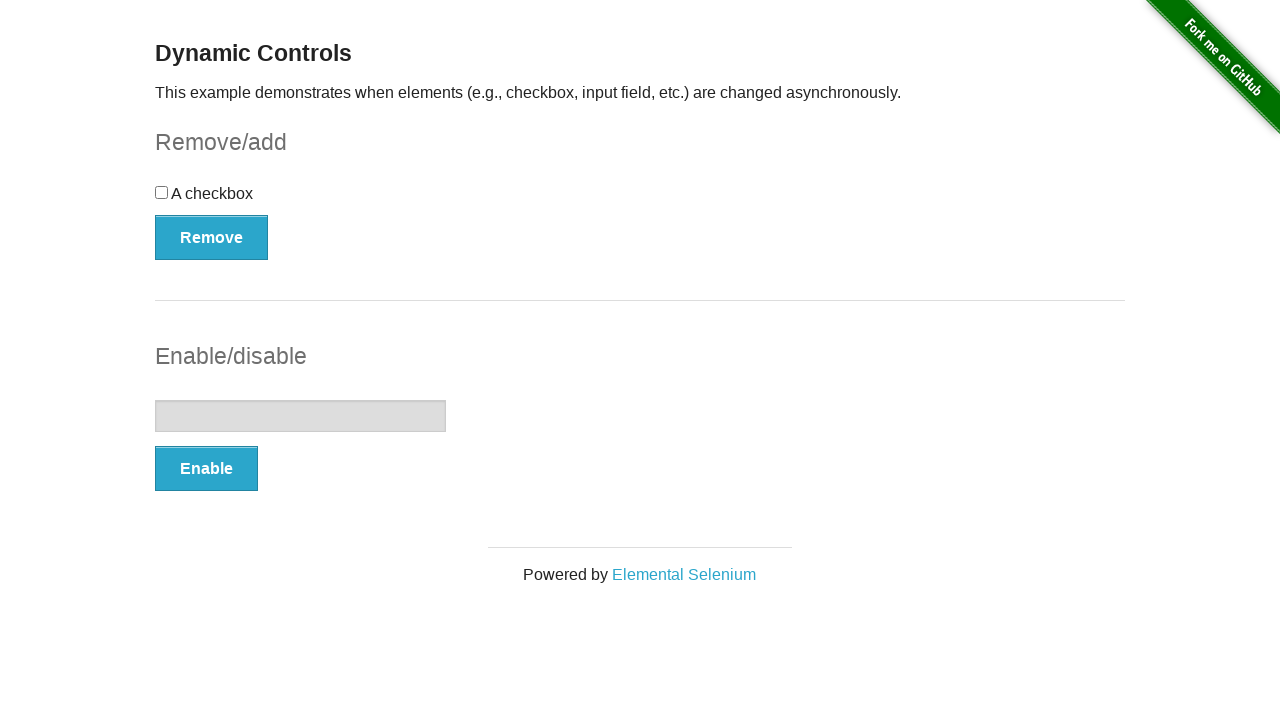

Clicked Remove button to remove checkbox at (212, 237) on #checkbox-example >> button:has-text("Remove")
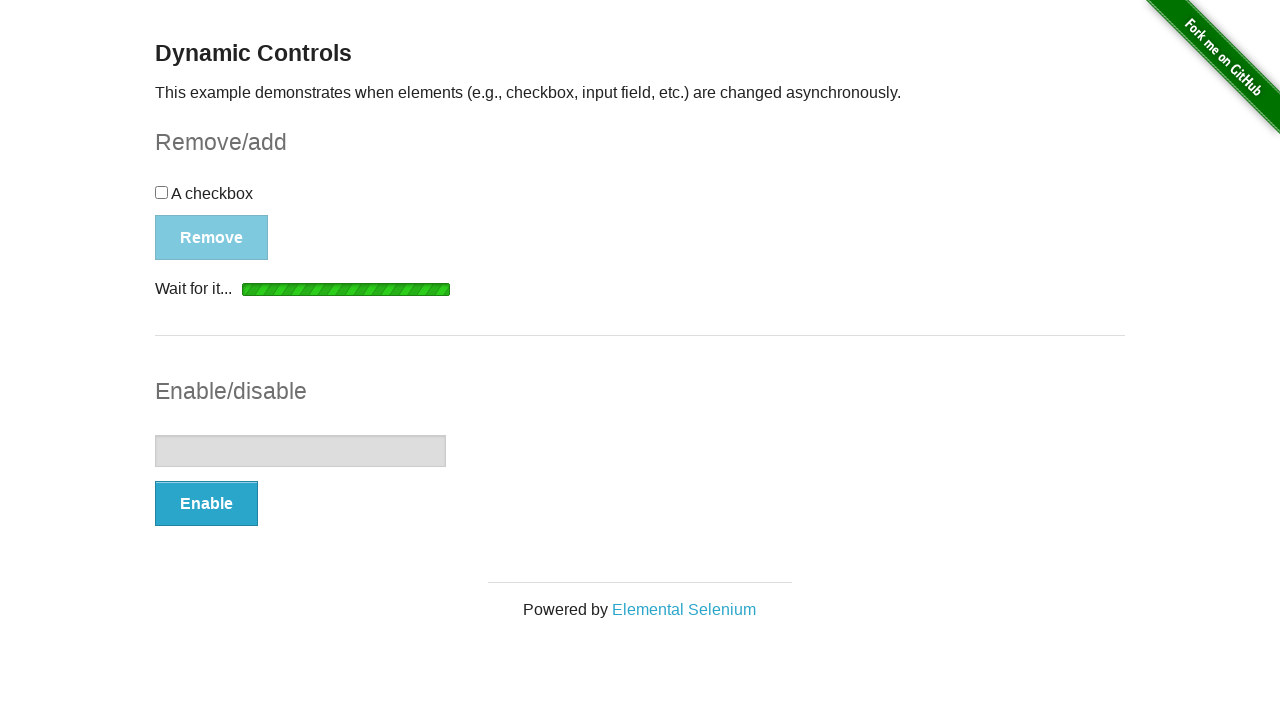

Checkbox detached from DOM
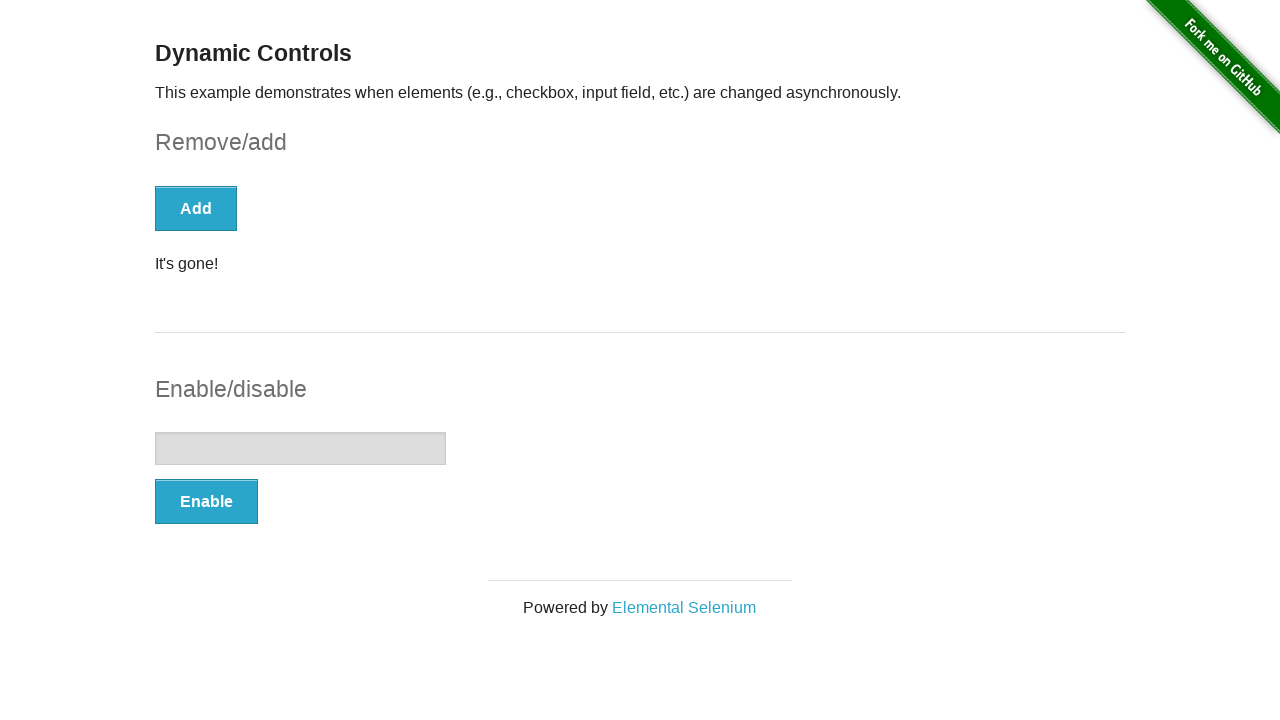

"It's gone!" message appeared
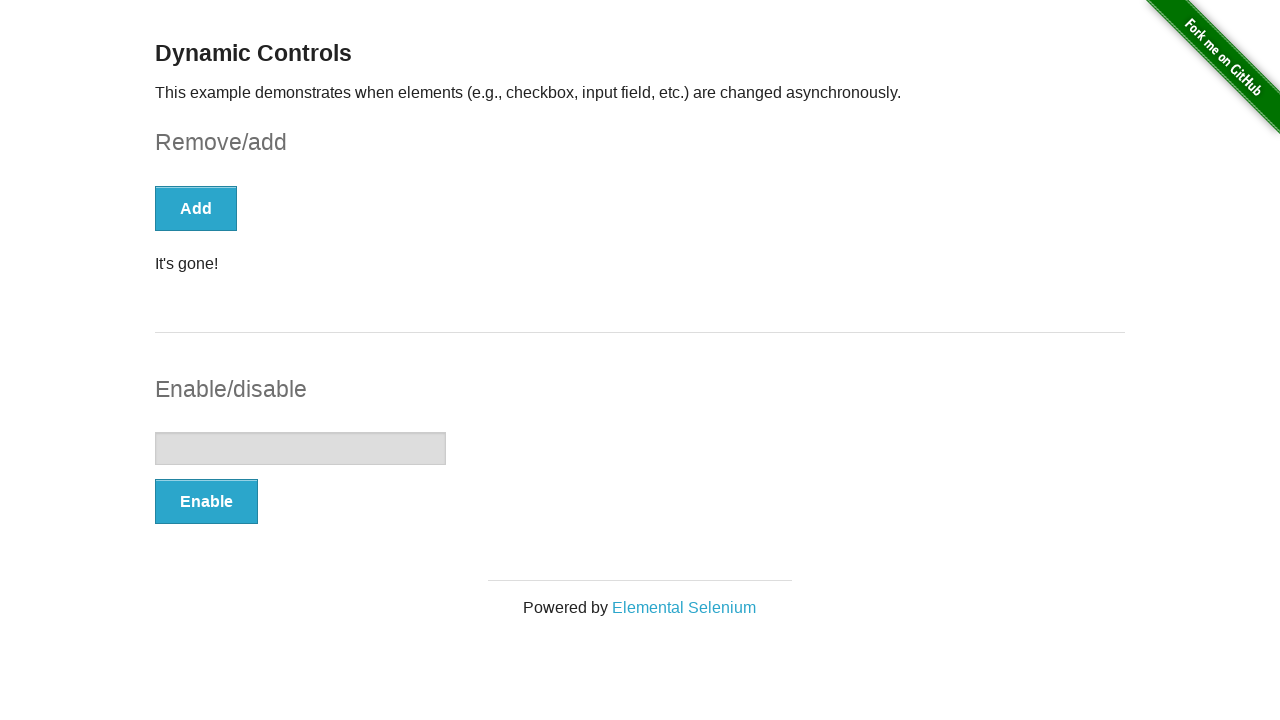

Clicked Add button to restore checkbox at (196, 208) on #checkbox-example >> button:has-text("Add")
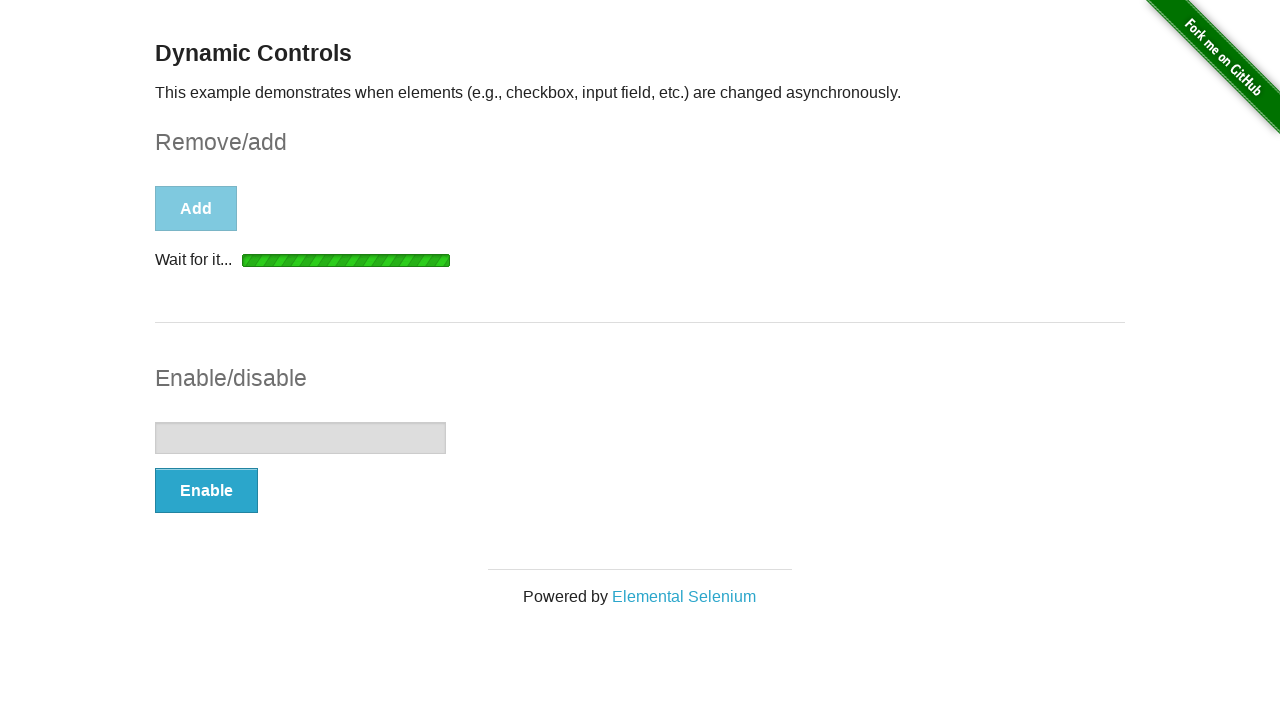

Checkbox appeared on the page
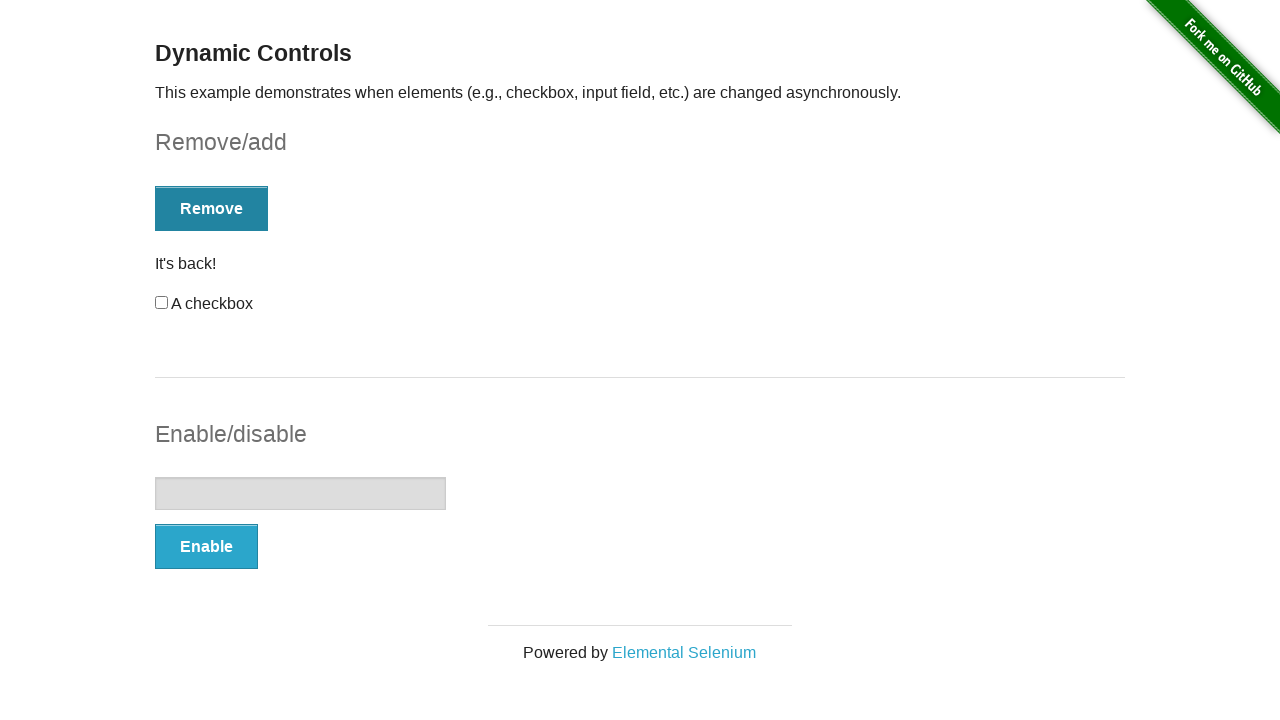

"It's back!" message appeared
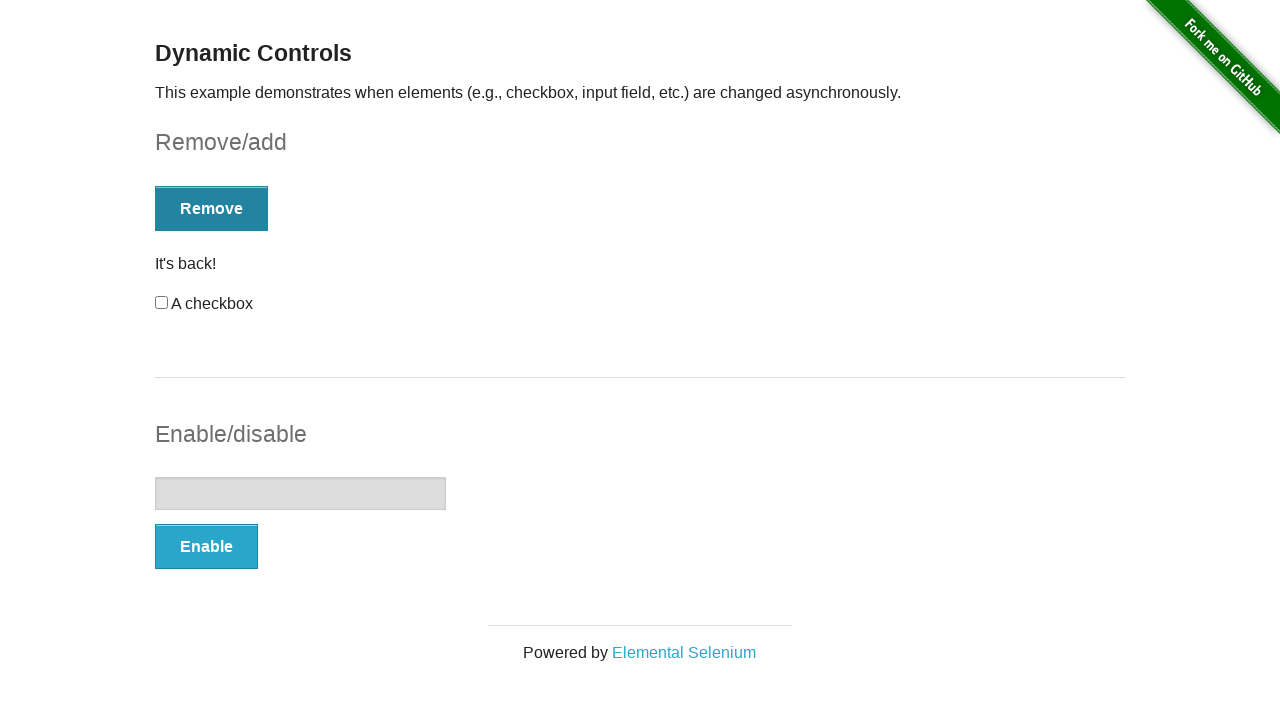

Clicked Enable button to enable input field at (206, 546) on #input-example >> button:has-text("Enable")
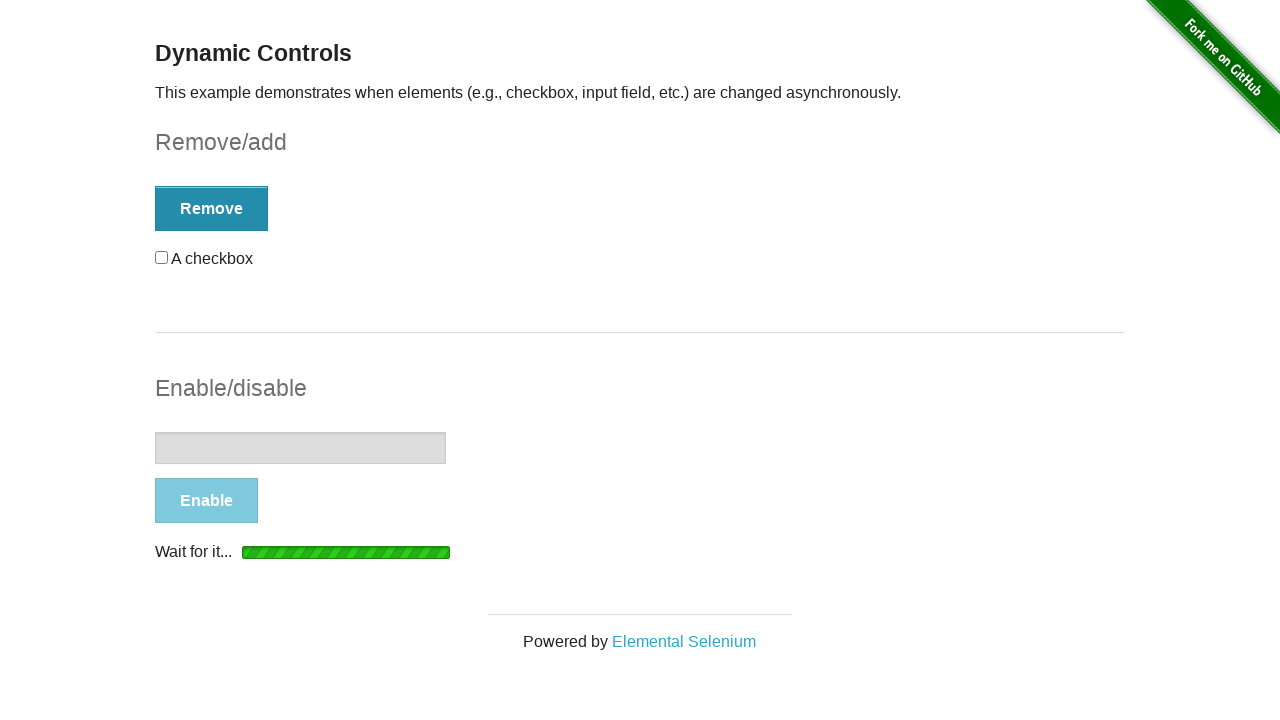

Input field became visible and enabled
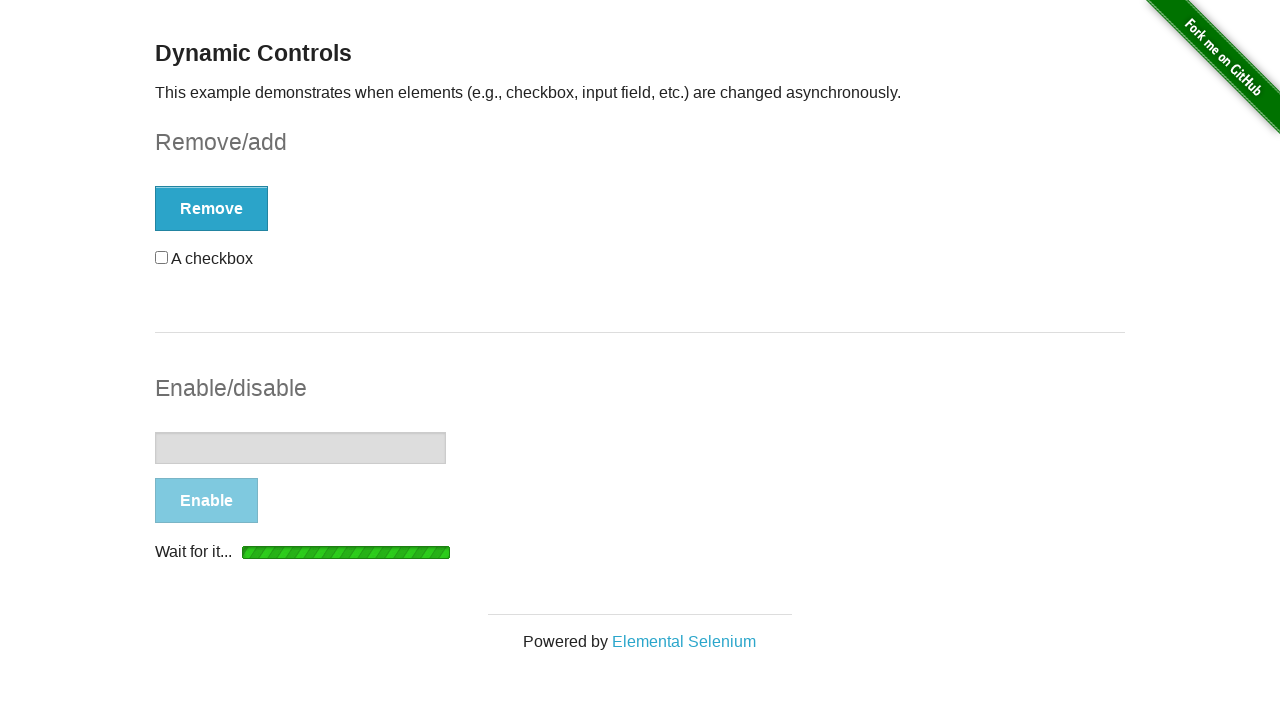

Clicked on the input field to focus it at (300, 448) on #input-example >> input
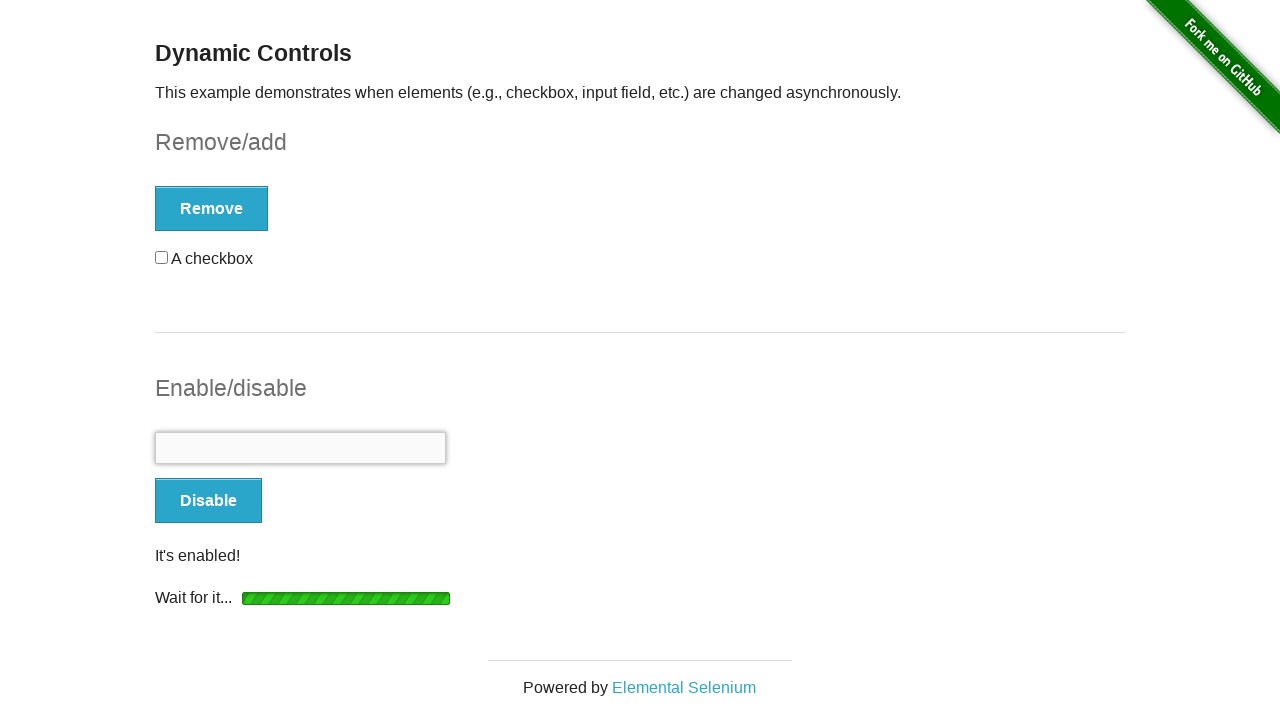

Filled input field with 'Hello World' on #input-example >> input
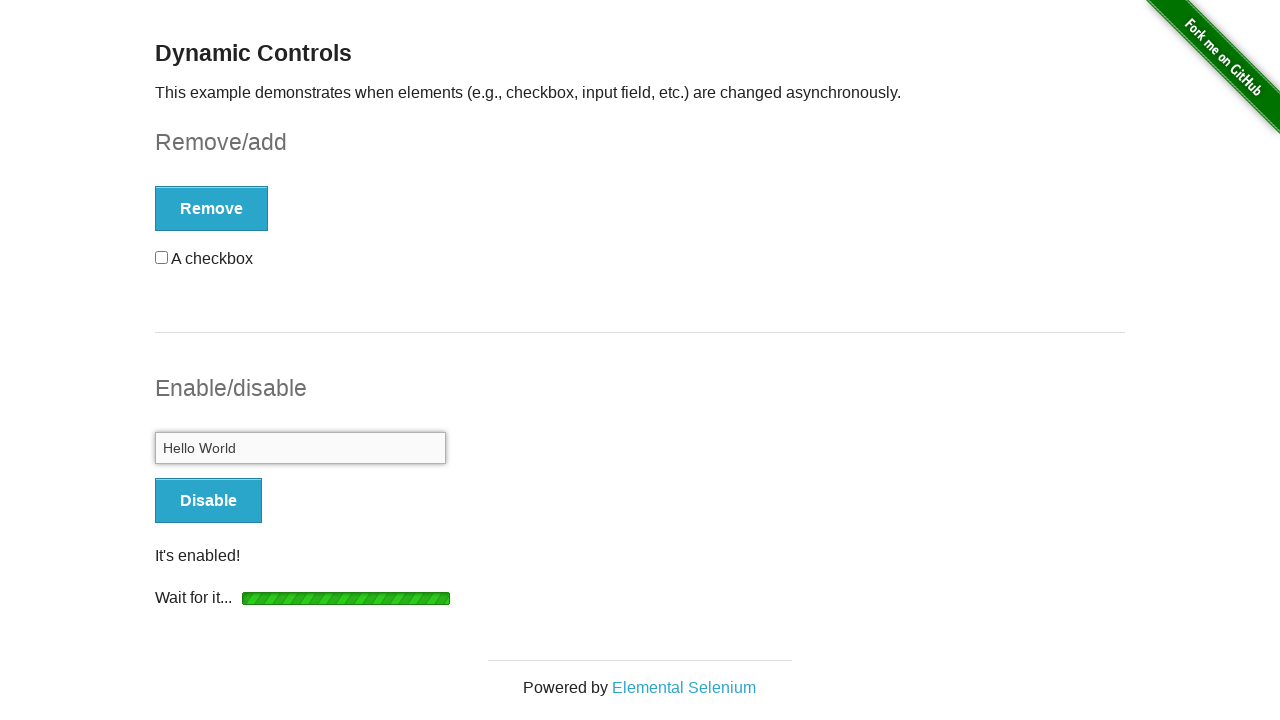

Clicked Disable button to disable input field at (208, 501) on #input-example >> button:has-text("Disable")
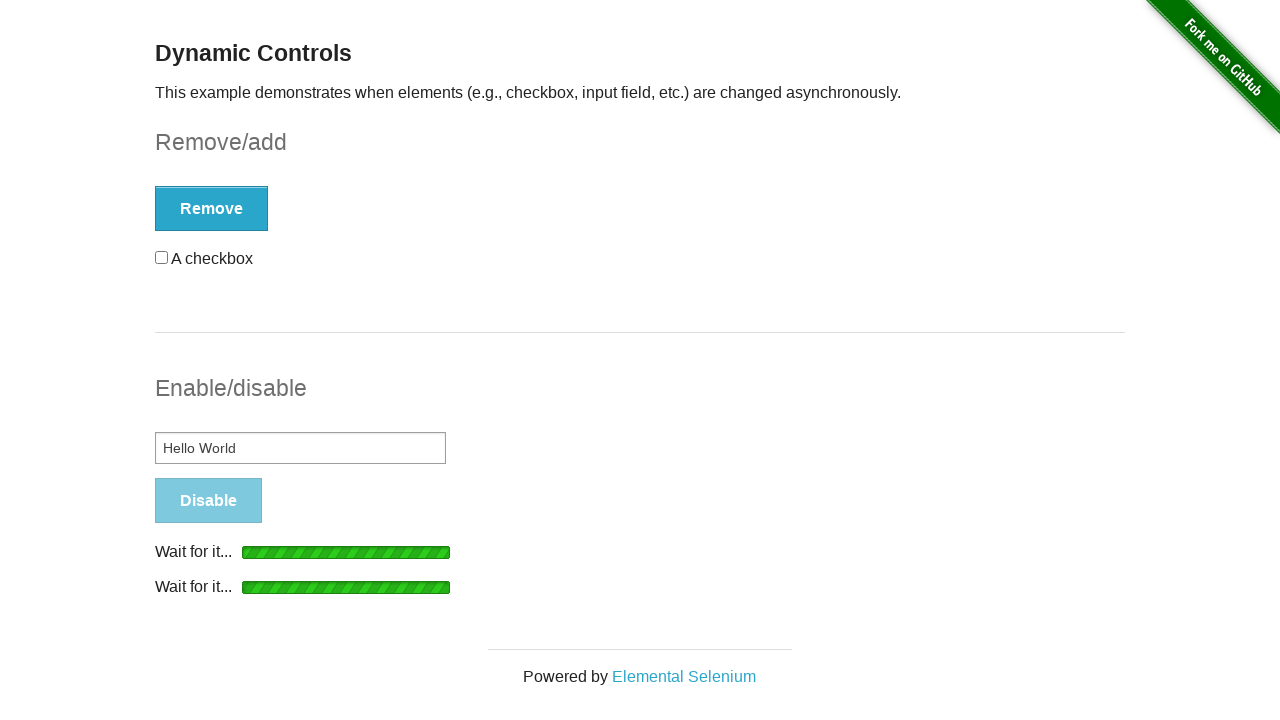

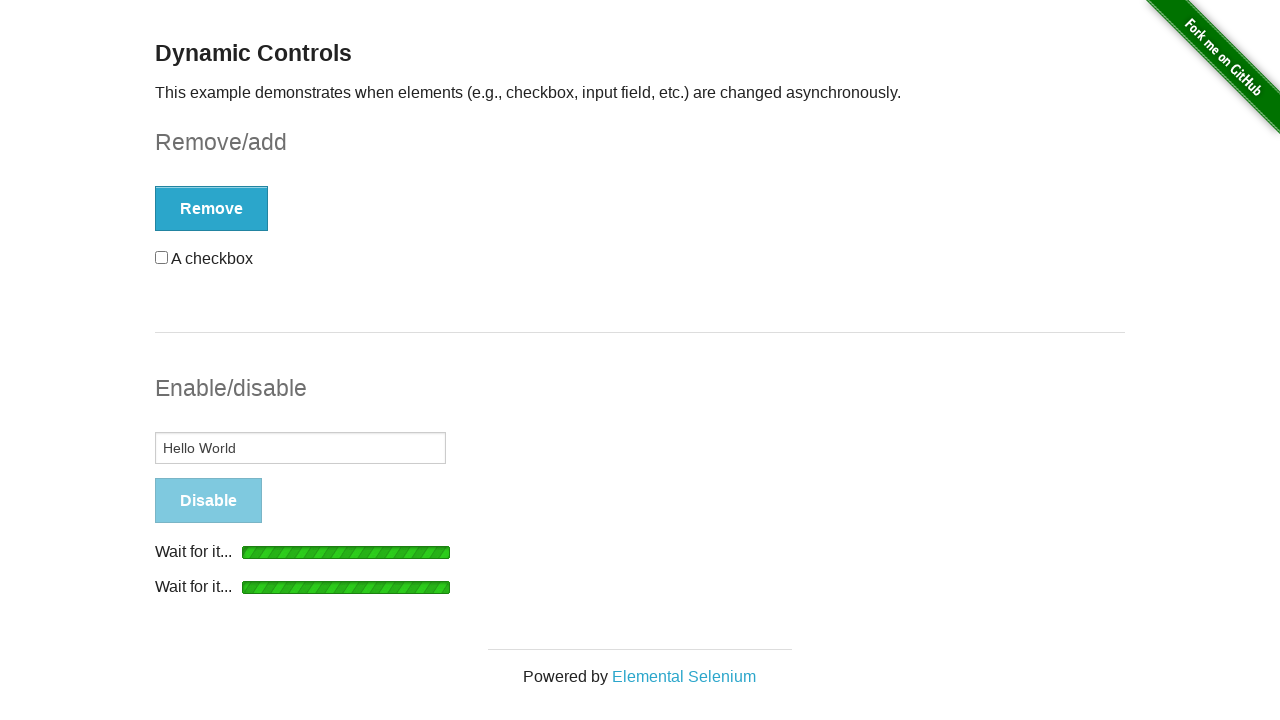